Tests button interaction functionality on DemoQA including double-click, right-click, and regular click actions, verifying that appropriate messages appear after each action.

Starting URL: https://demoqa.com/buttons

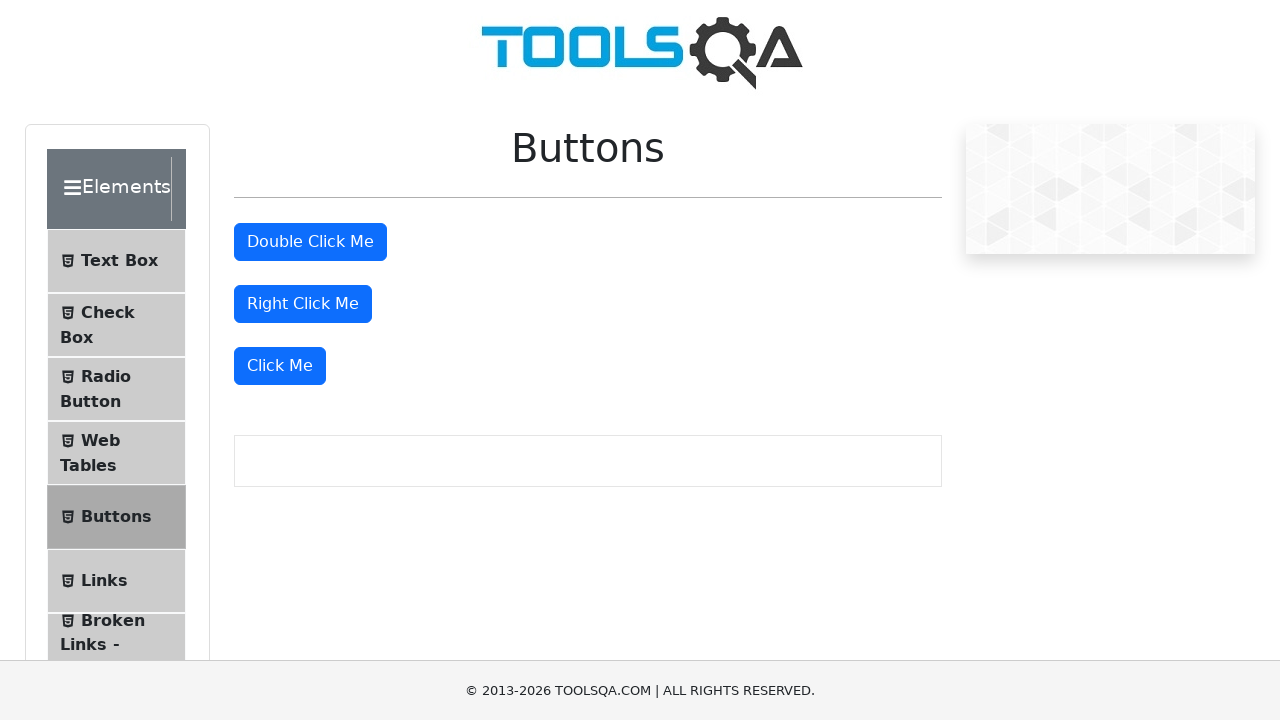

Attempted to remove ad banner using JavaScript
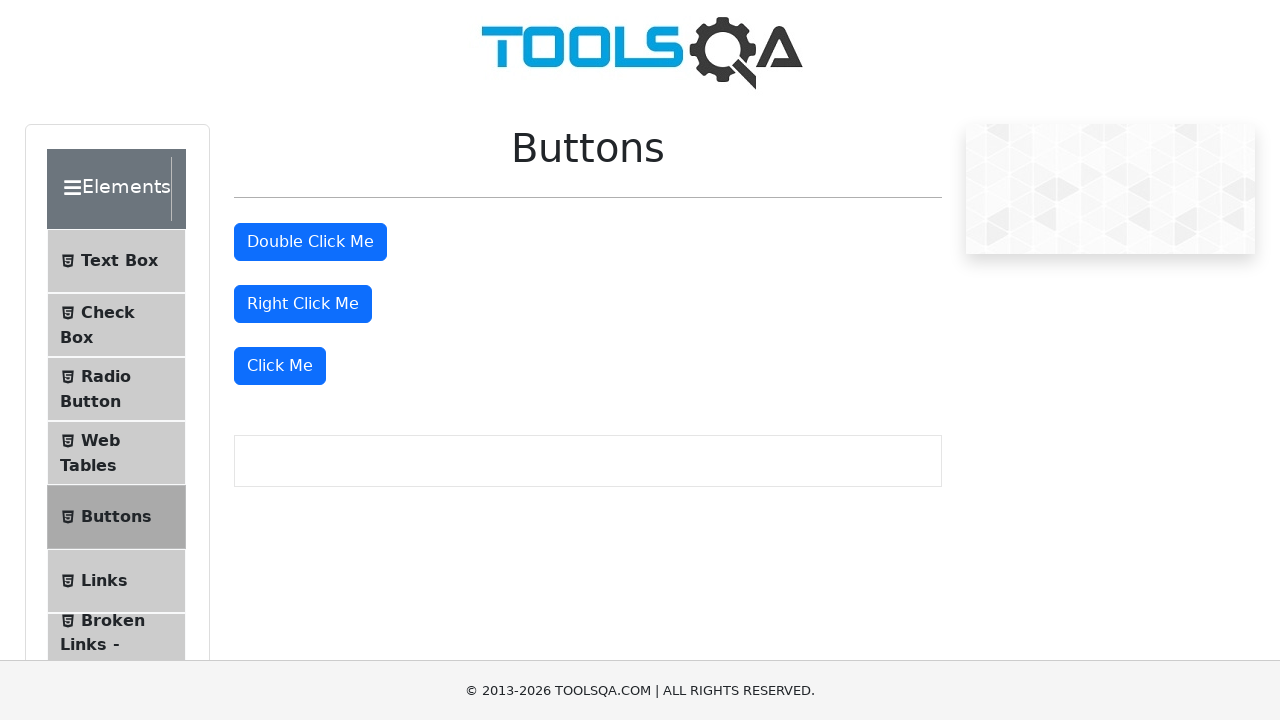

Located the double-click button element
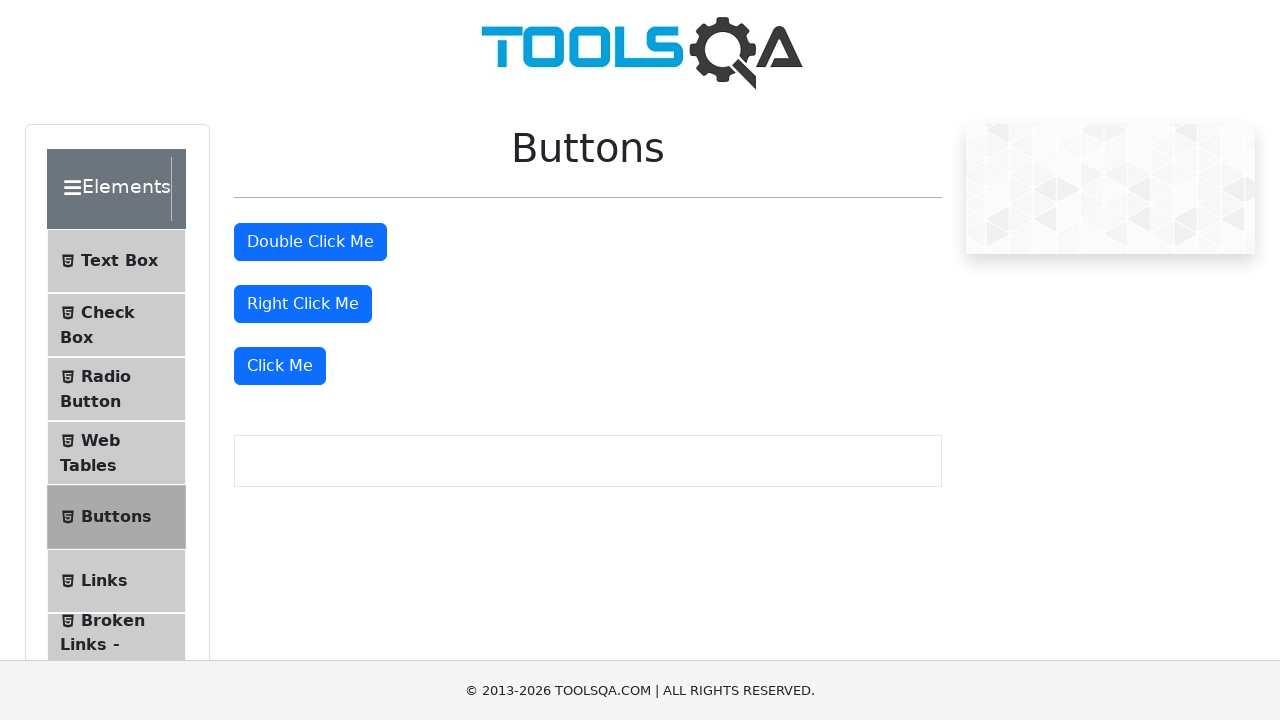

Double-clicked the double-click button at (310, 242) on #doubleClickBtn
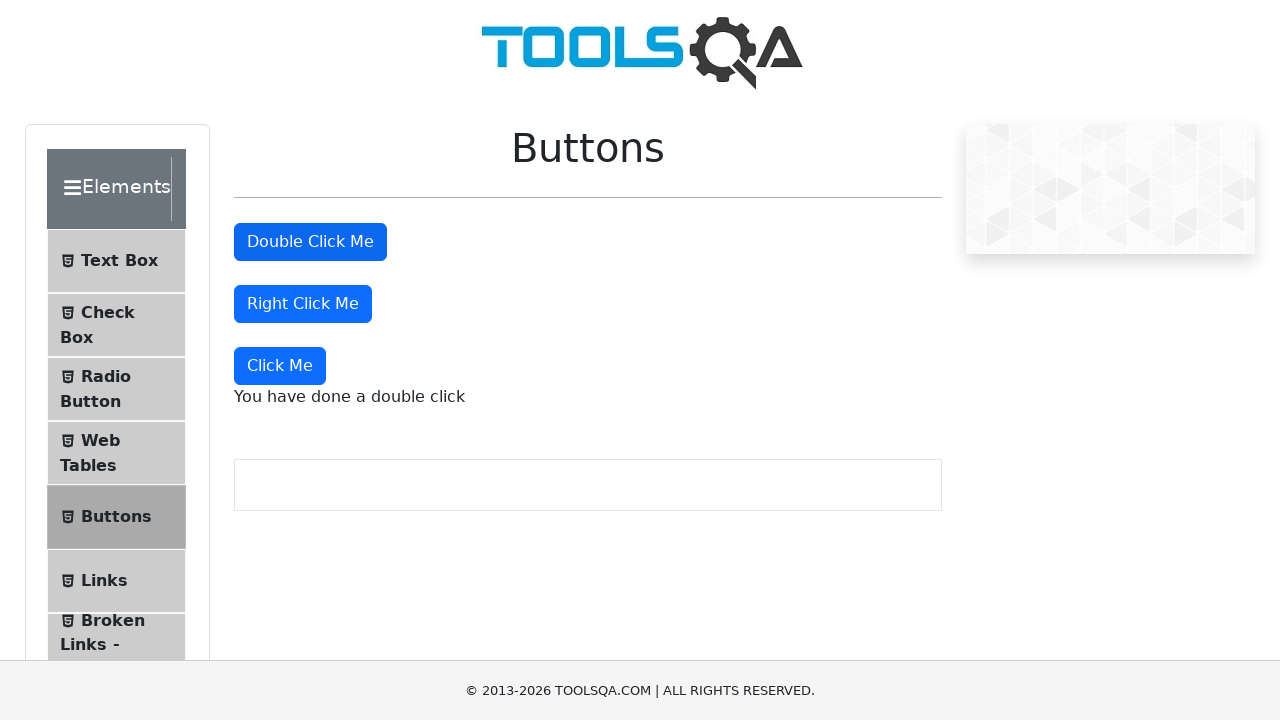

Double-click message appeared
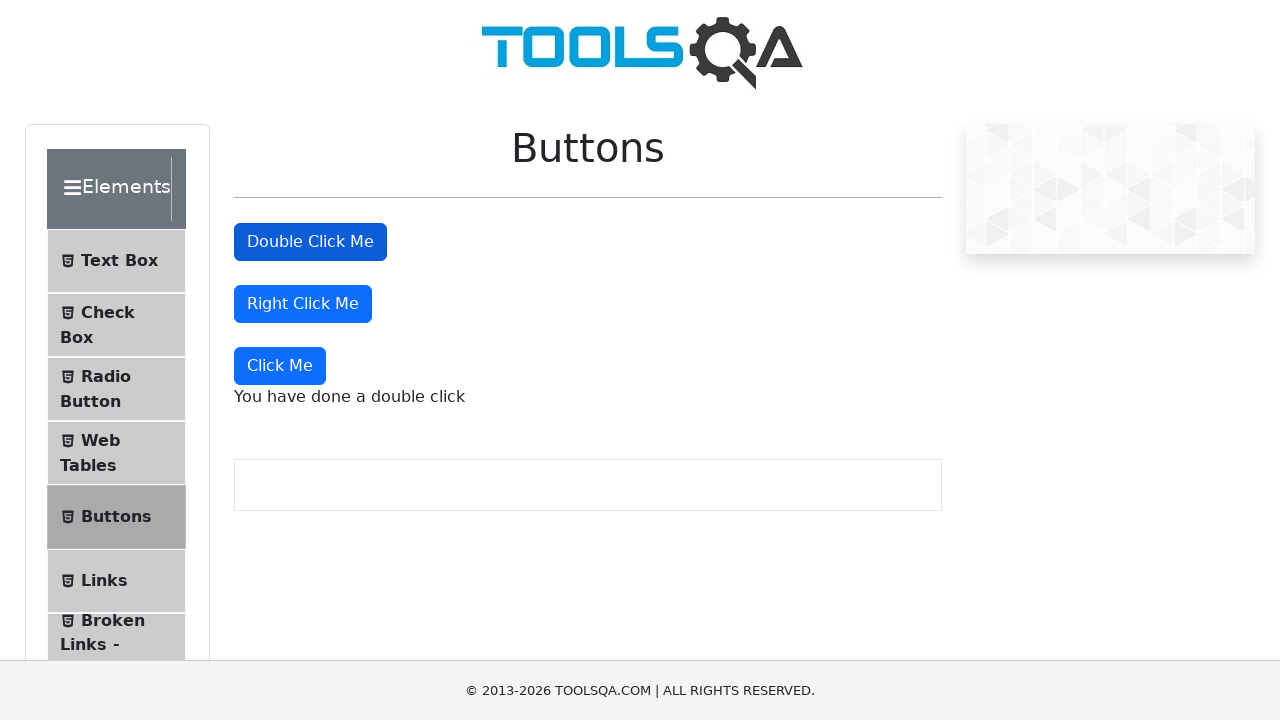

Located the right-click button element
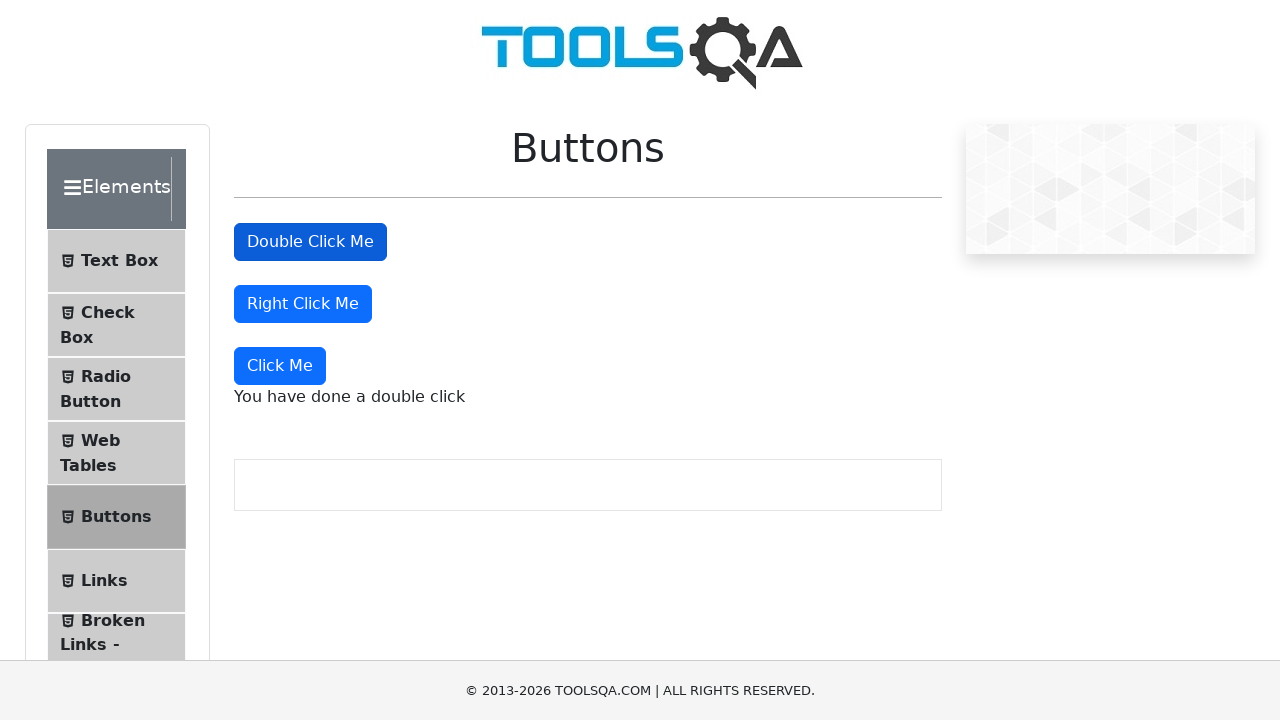

Right-clicked the right-click button at (303, 304) on #rightClickBtn
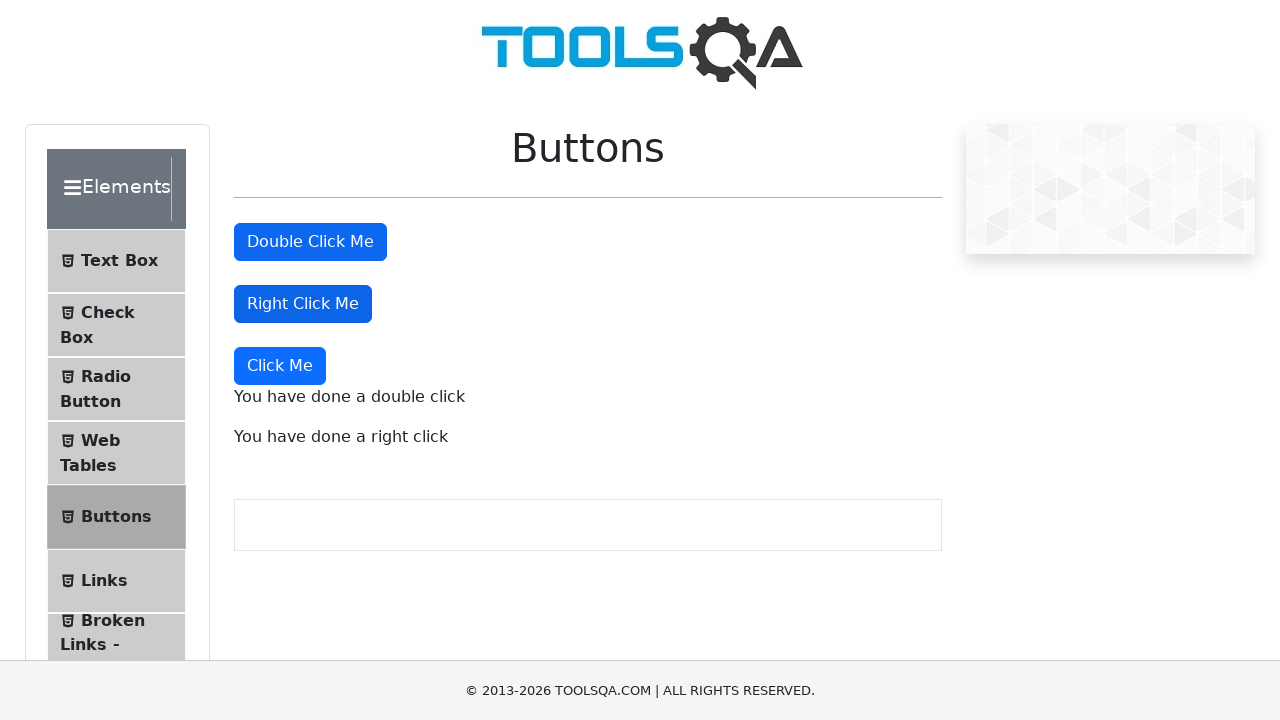

Right-click message appeared
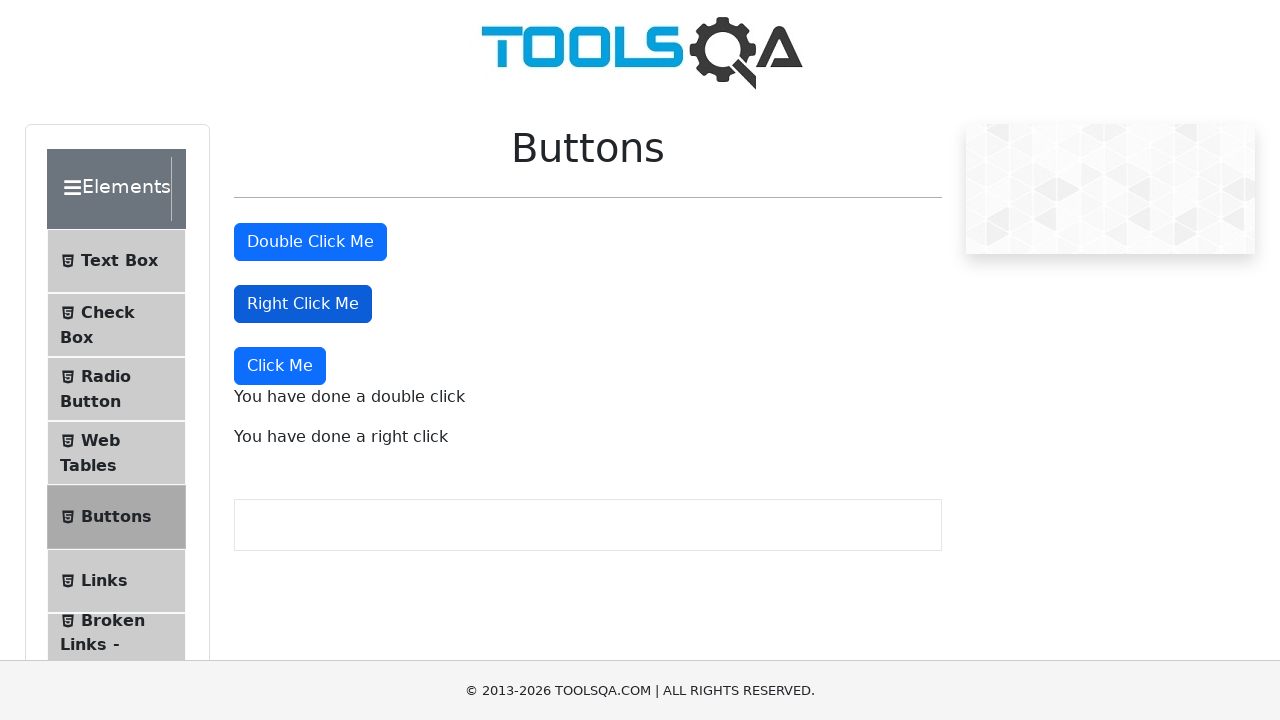

Clicked the dynamic ID button with text 'Click Me' at (280, 366) on xpath=//button[.='Click Me']
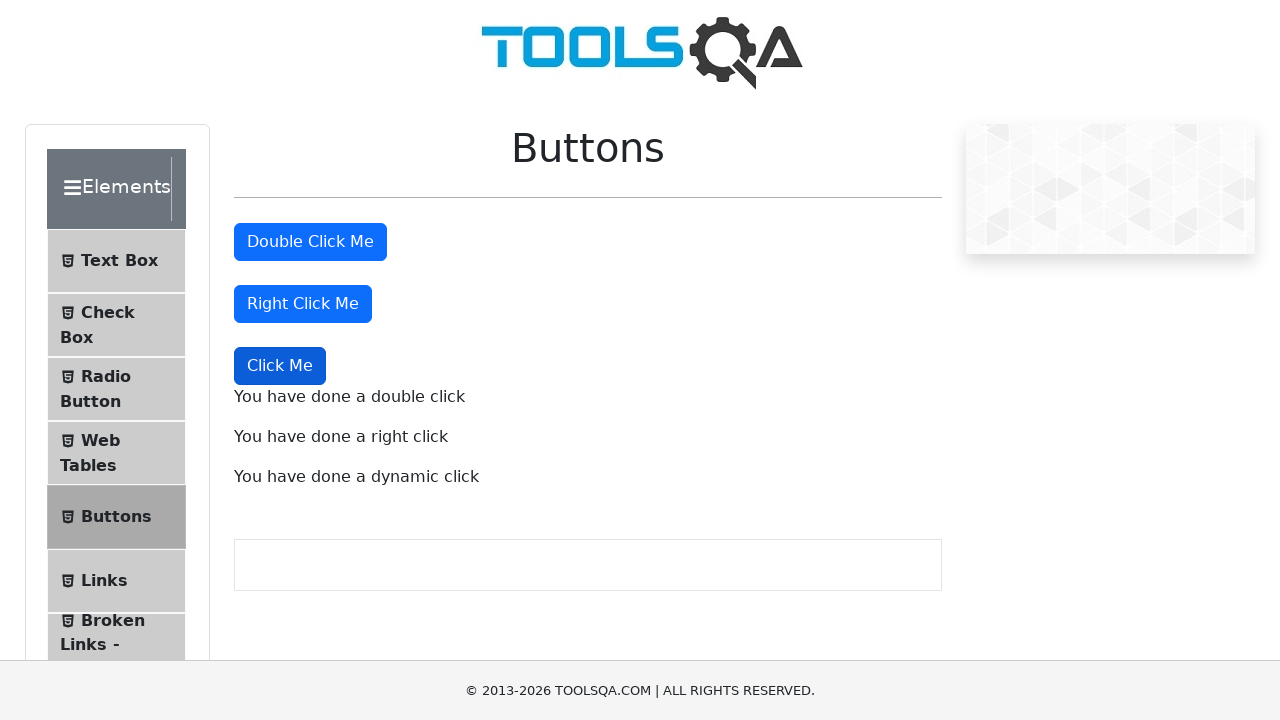

Dynamic click message appeared
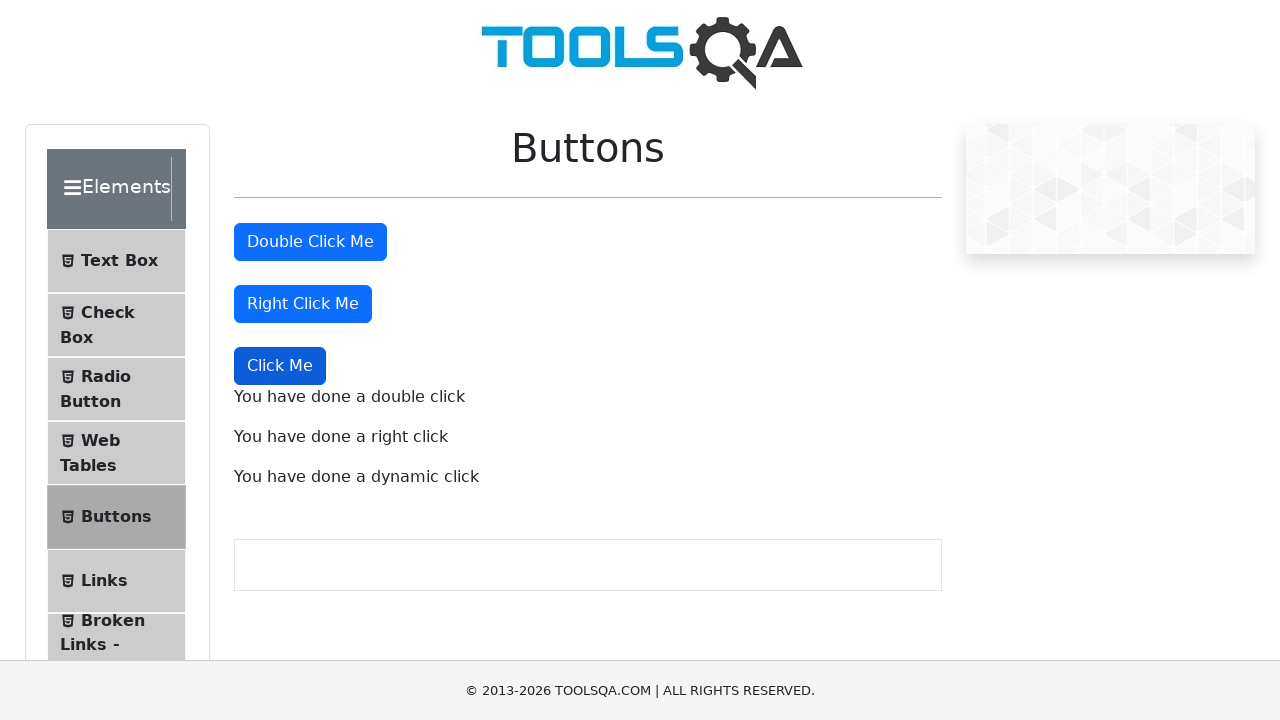

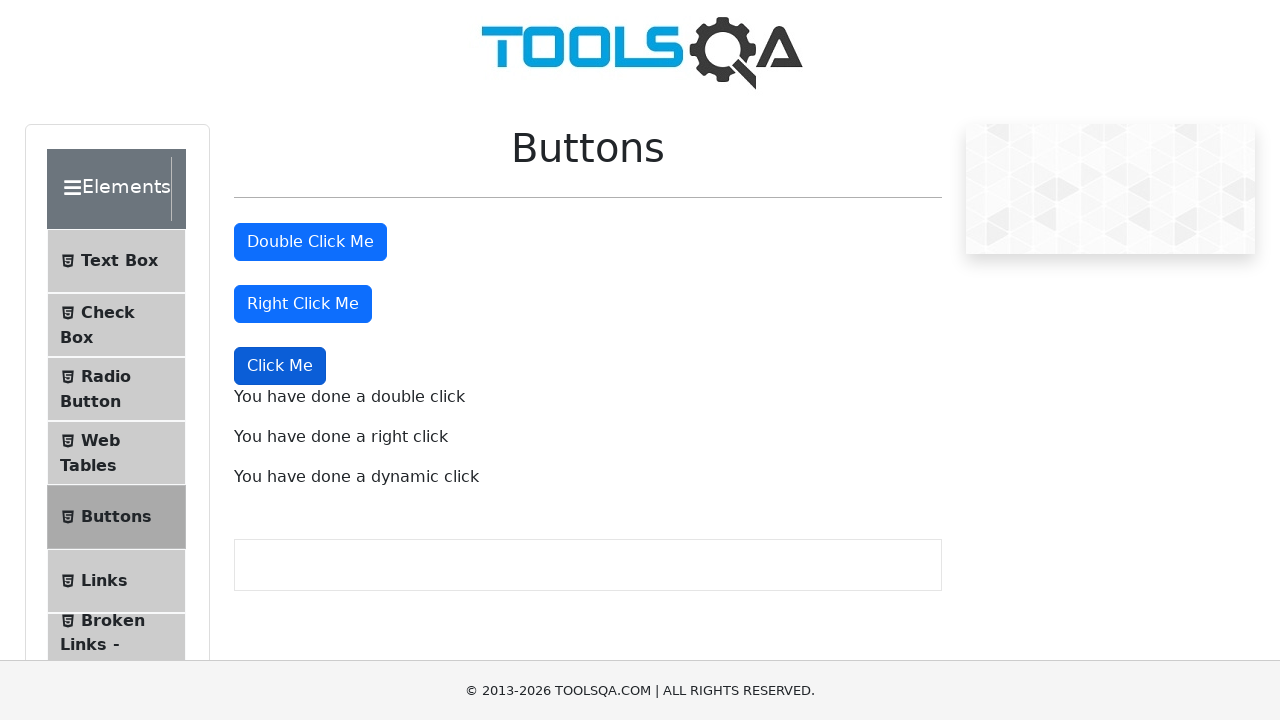